Tests that subtotal decreases correctly when a product is removed from the cart modal with multiple items

Starting URL: https://gabrielrowan.github.io/Finleys-Farm-Shop-FE/products.html

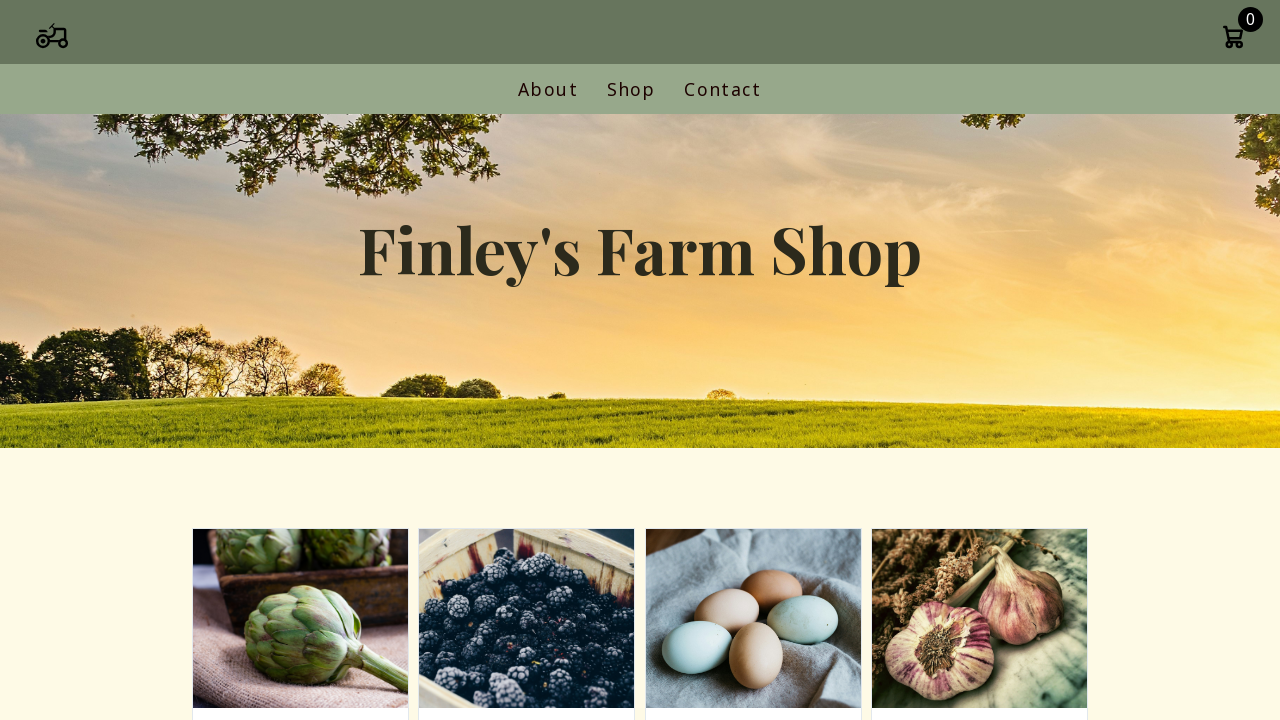

Waited for add-to-cart buttons to load
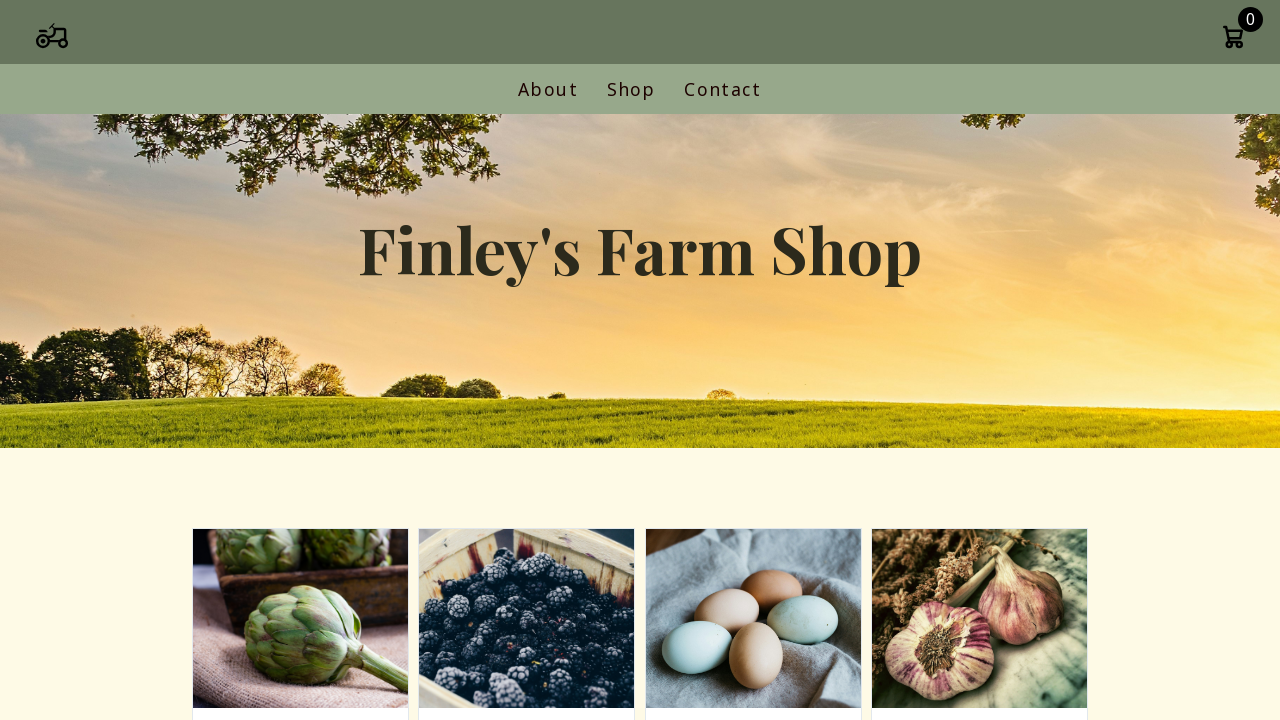

Located all add-to-cart buttons
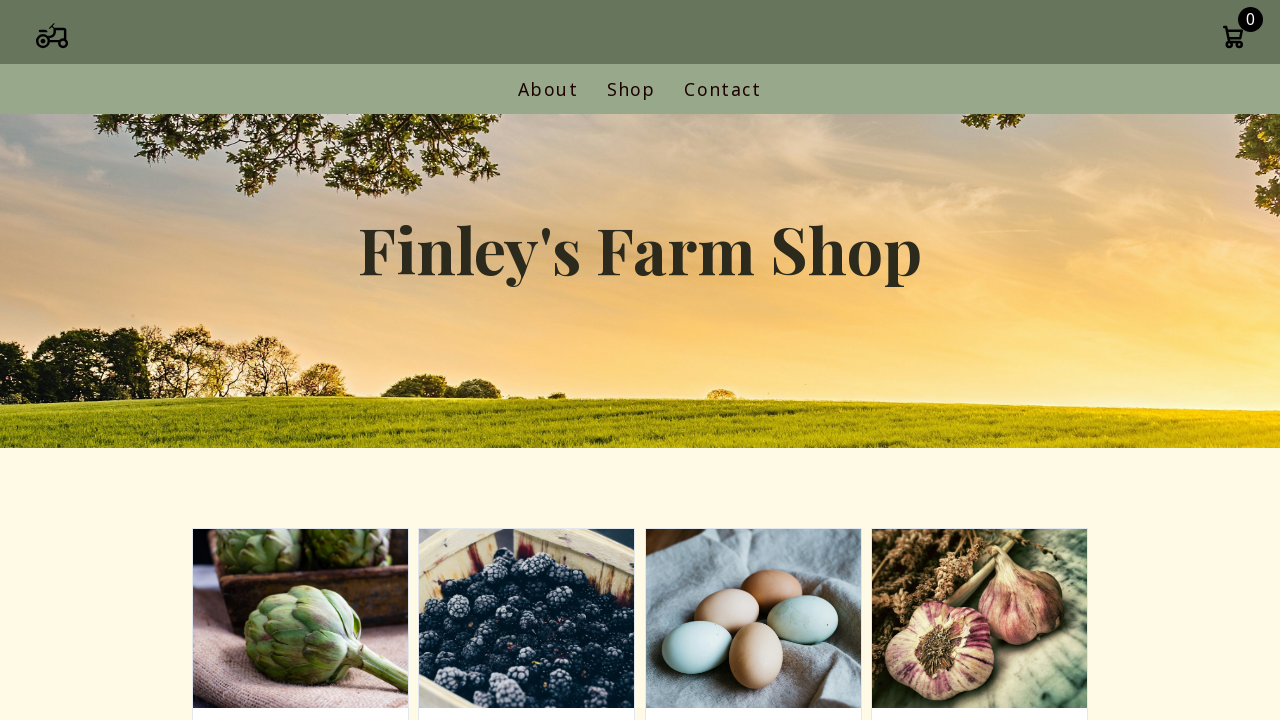

Clicked first add-to-cart button at (300, 361) on .add-to-cart >> nth=0
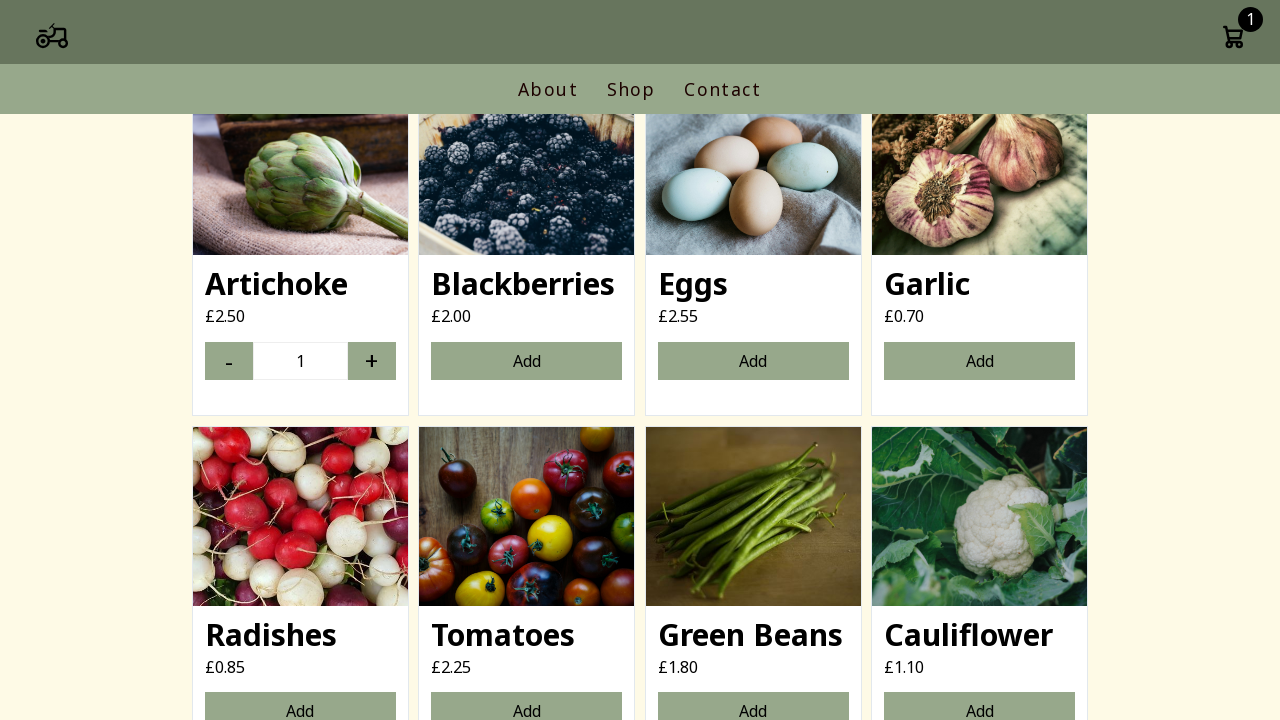

Clicked second add-to-cart button at (527, 361) on .add-to-cart >> nth=1
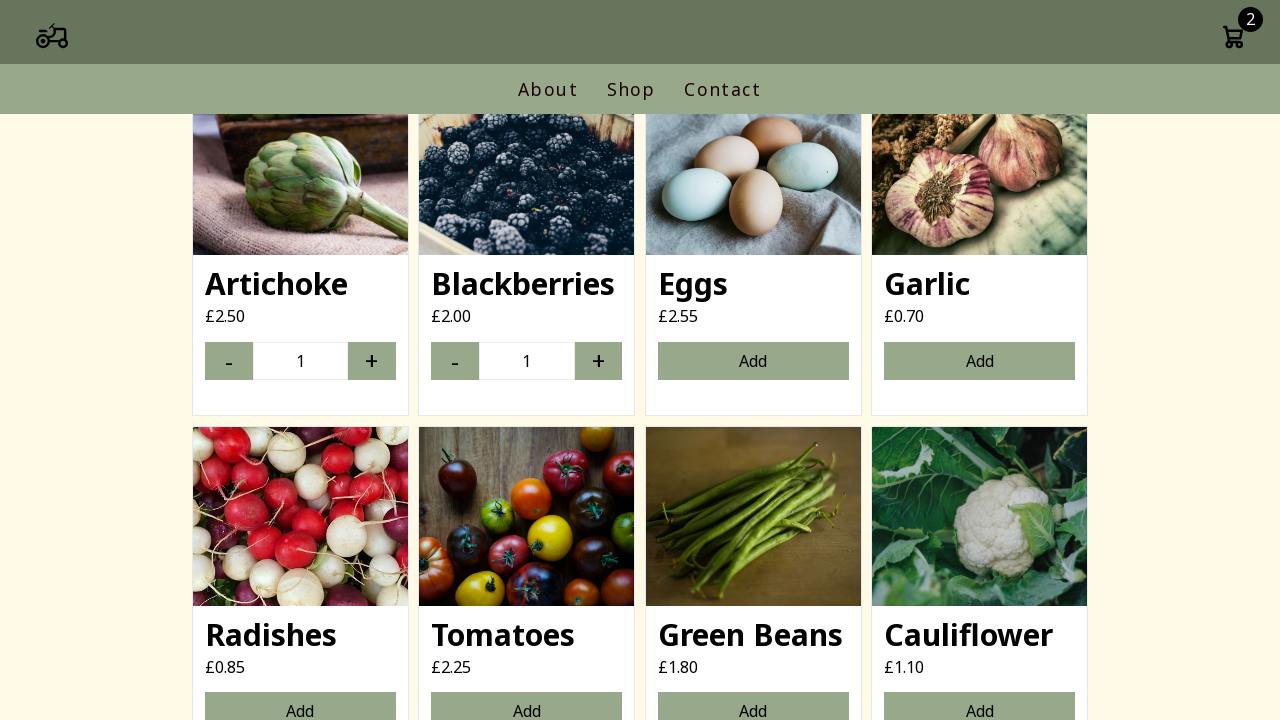

Clicked cart icon to open cart modal at (1233, 39) on .cart-icon-container
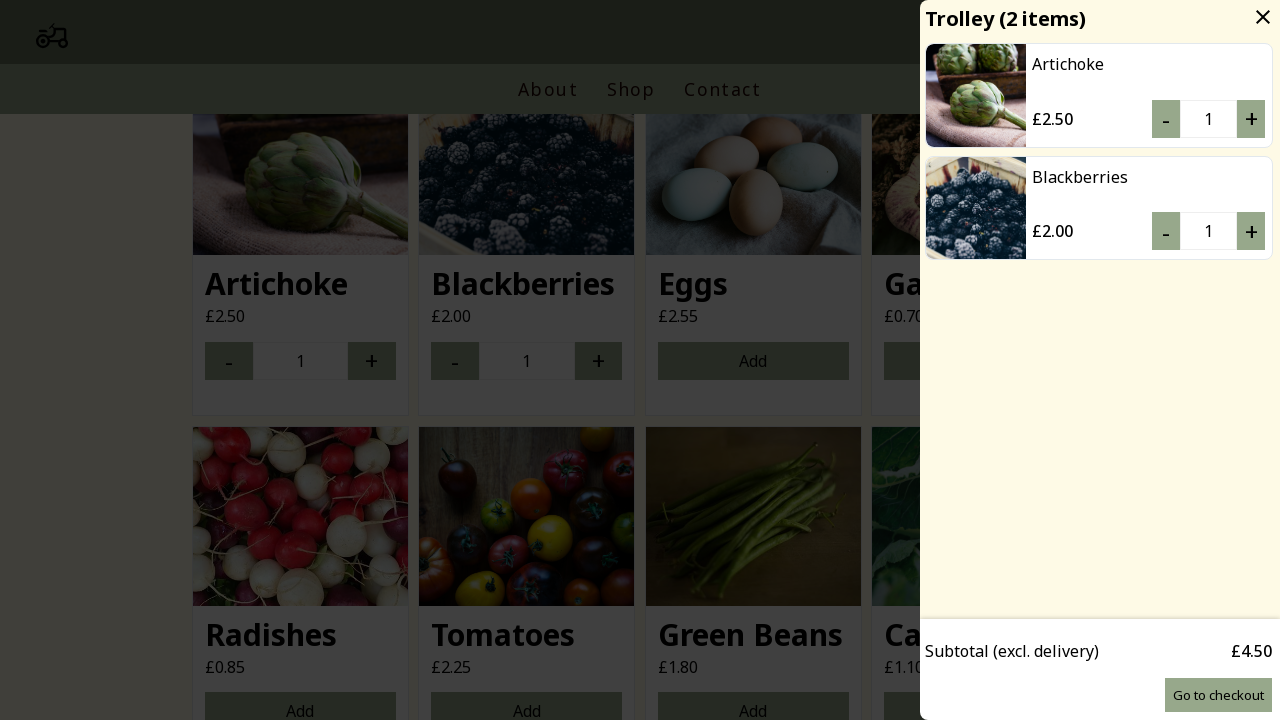

Waited for cart subtotal to be visible
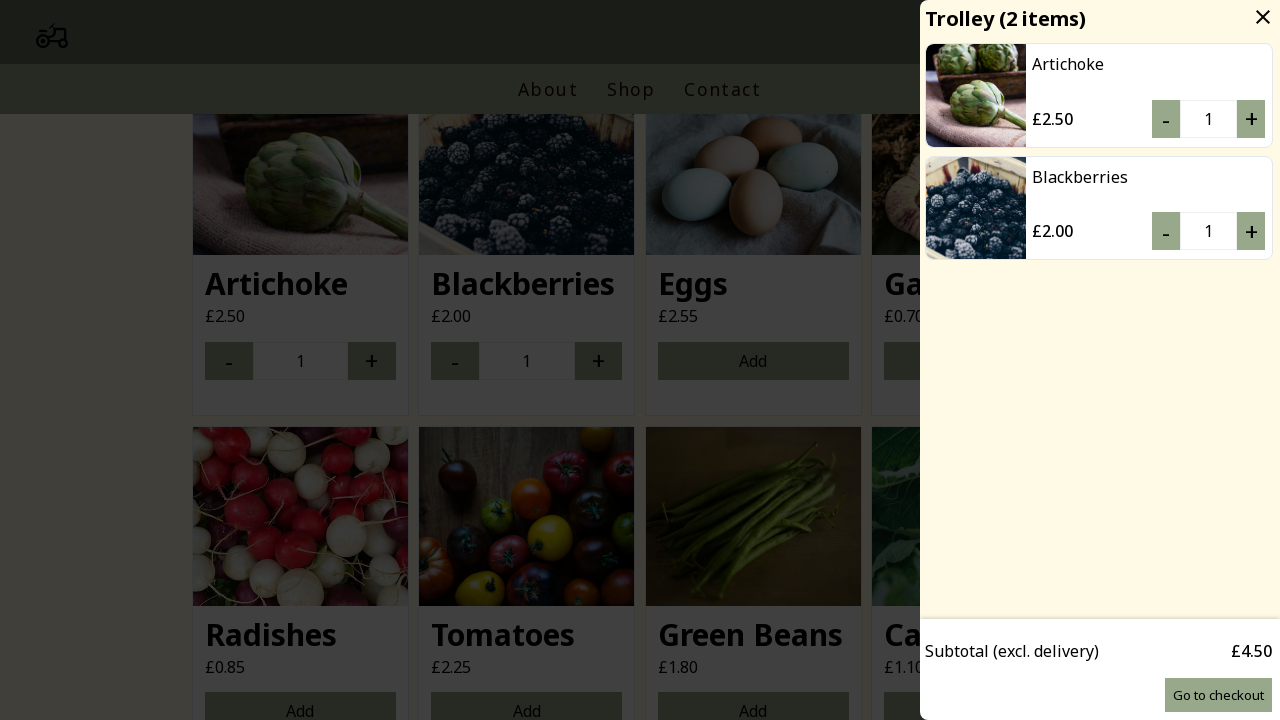

Retrieved initial subtotal: £4.50
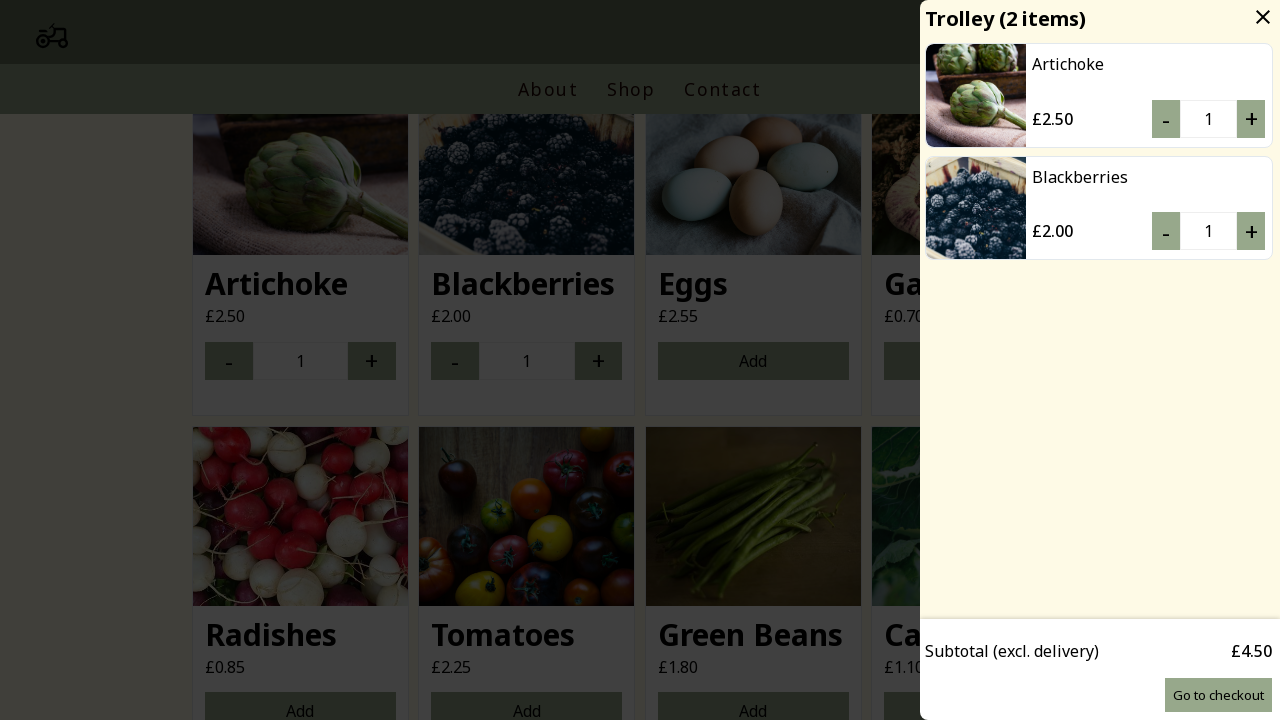

Retrieved first item price: £2.50
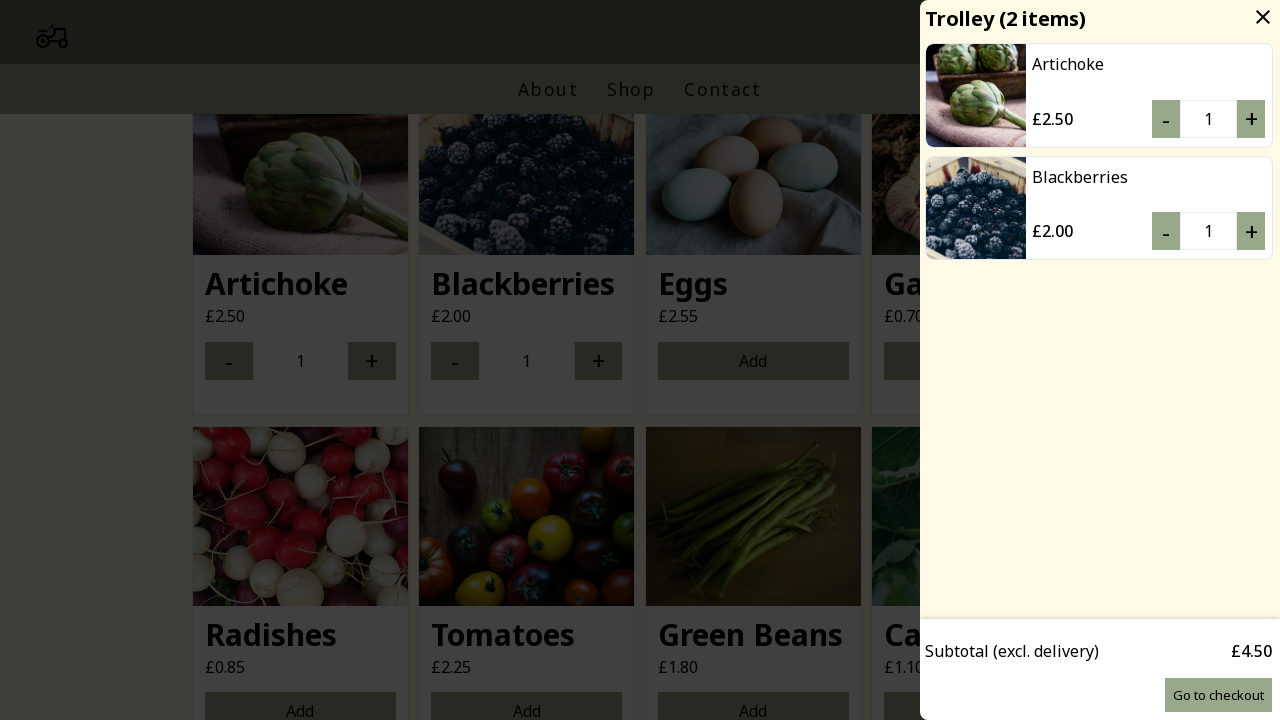

Clicked decrease quantity button for first item at (1166, 119) on .cart-item-list .decrease-quantity >> nth=0
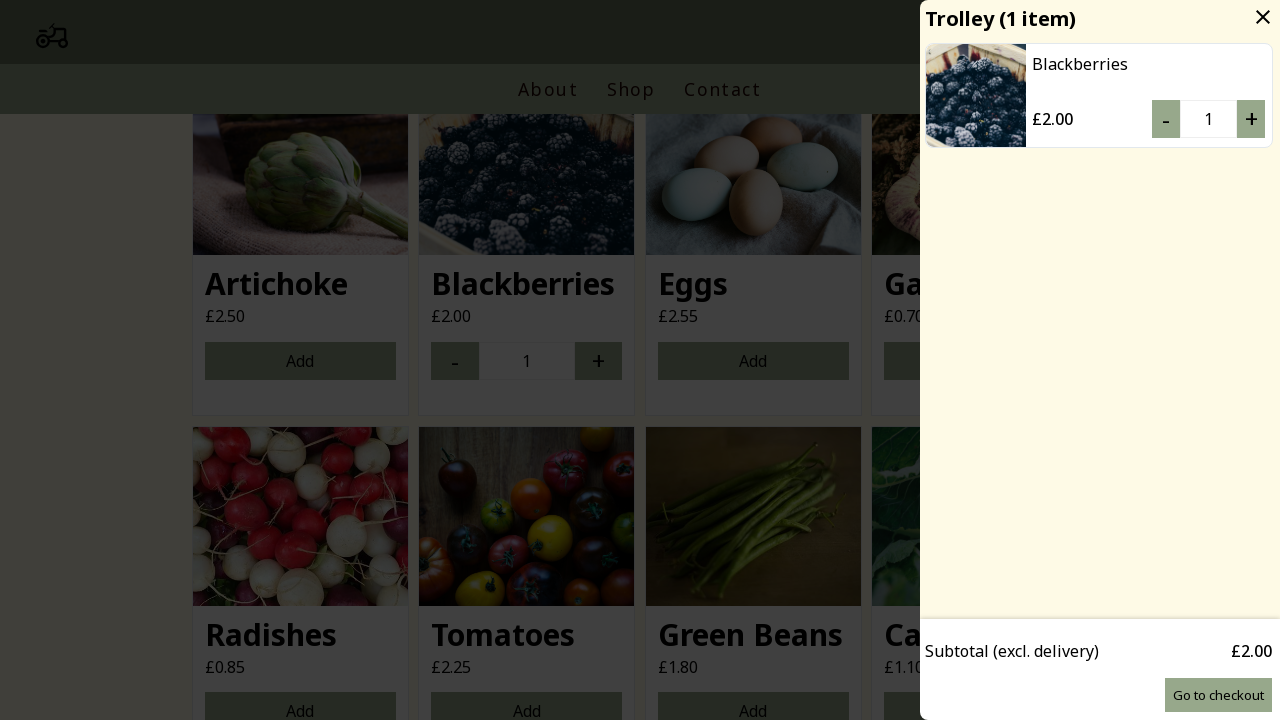

Waited 500ms for subtotal to update
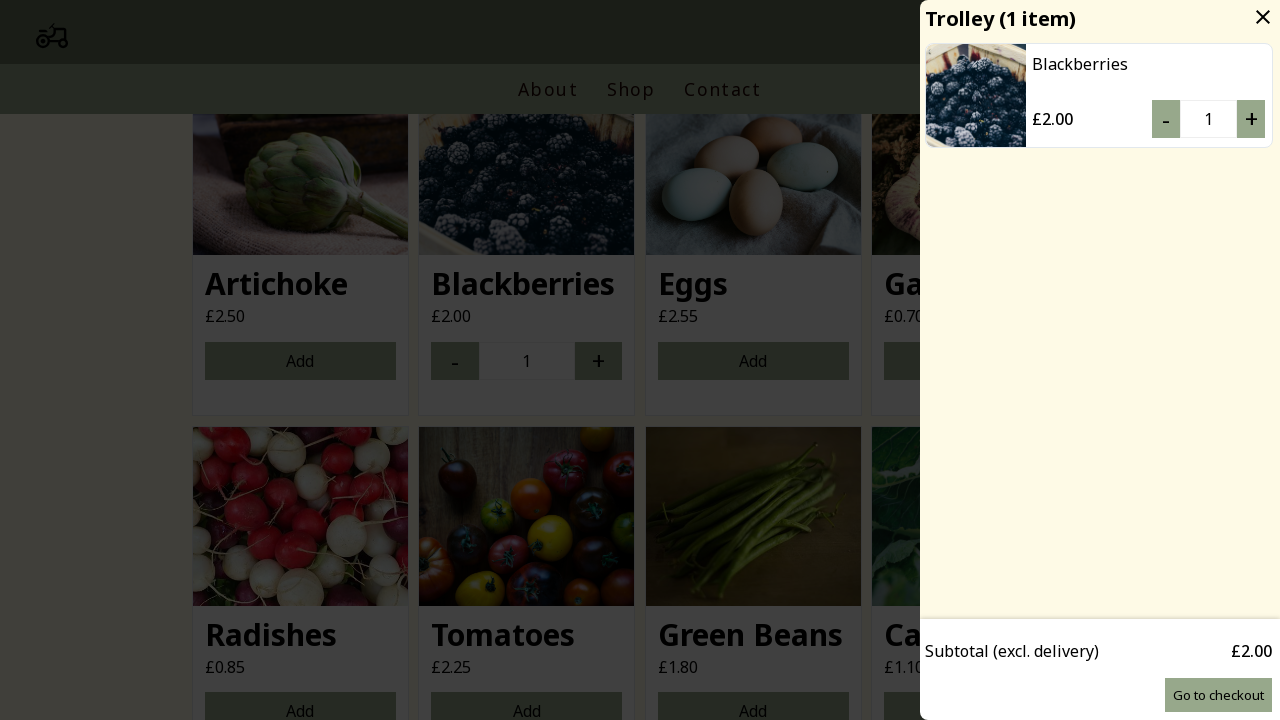

Retrieved updated subtotal: £2.00
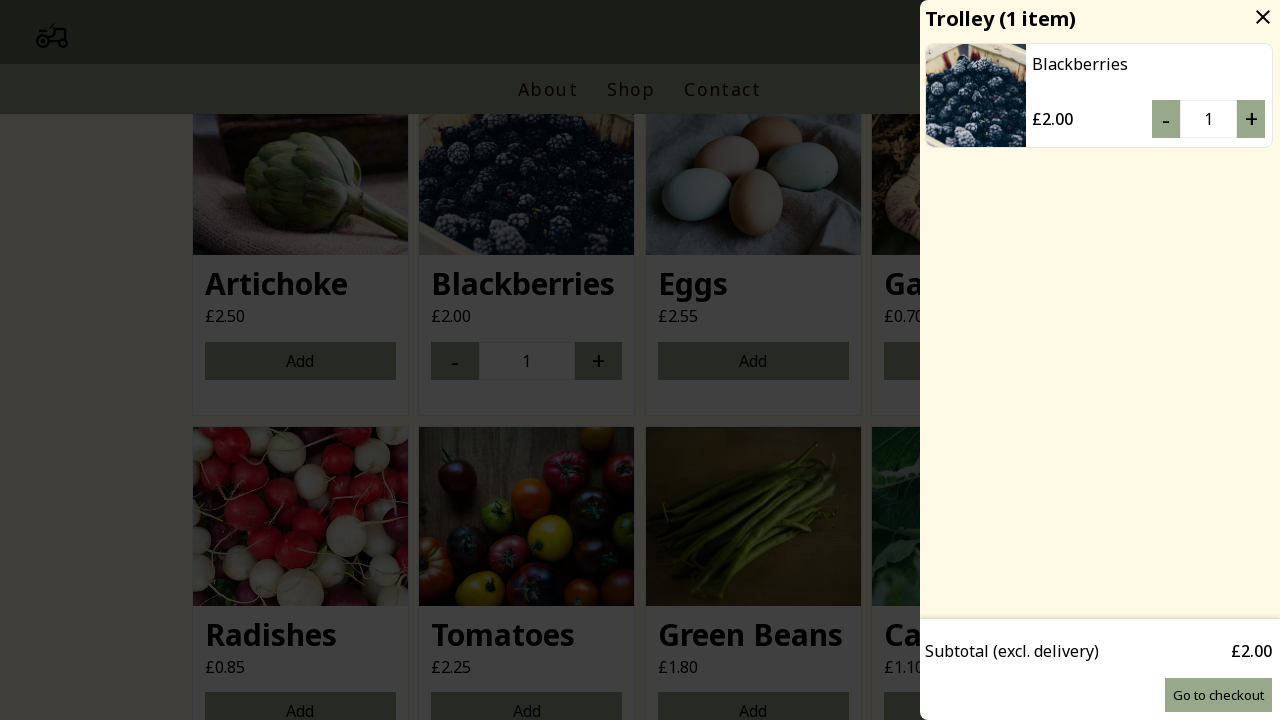

Verified subtotal decreased correctly: £4.5 - £2.5 = £2.0
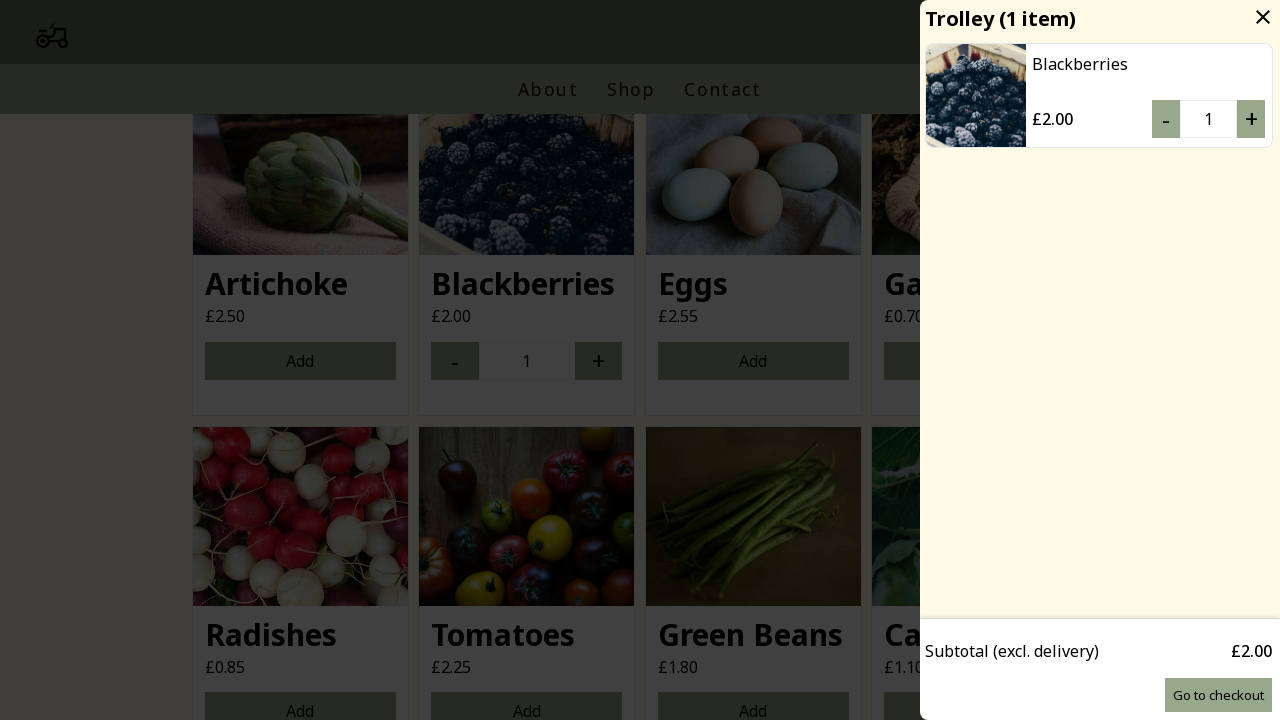

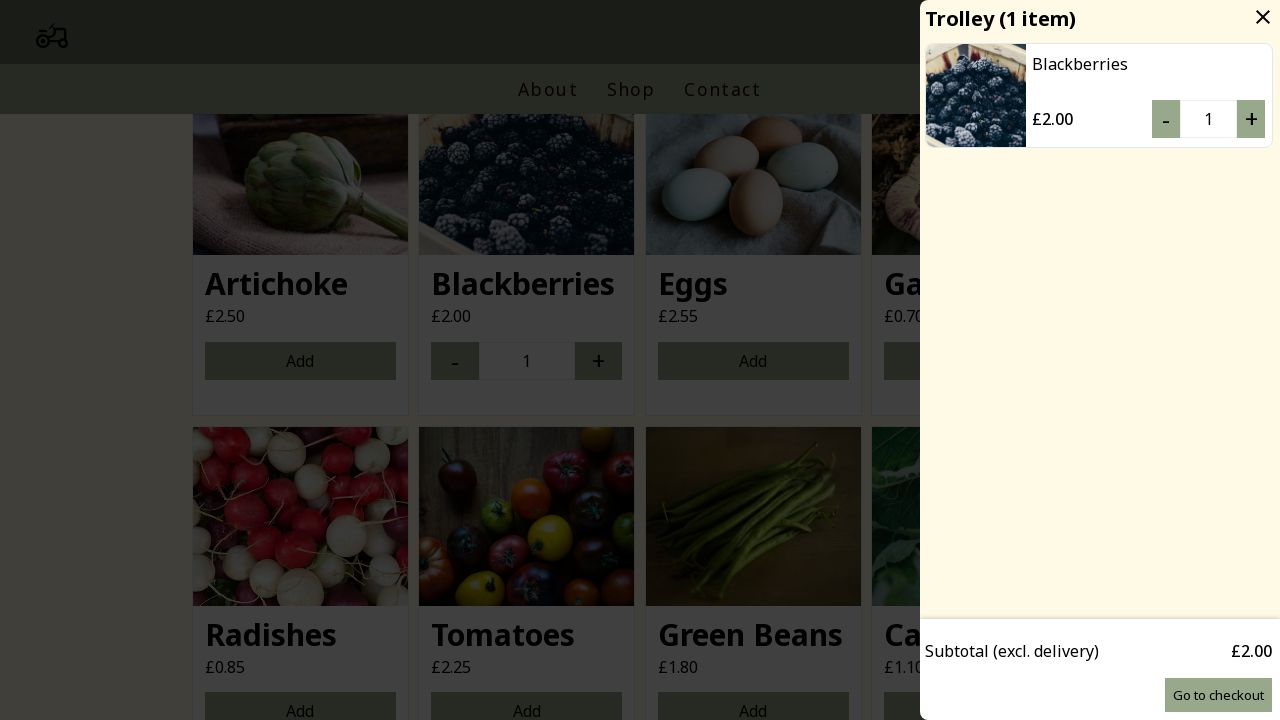